Tests handling of child window/popup by clicking a link that opens a new window and extracting email text from the popup page

Starting URL: https://rahulshettyacademy.com/loginpagePractise/

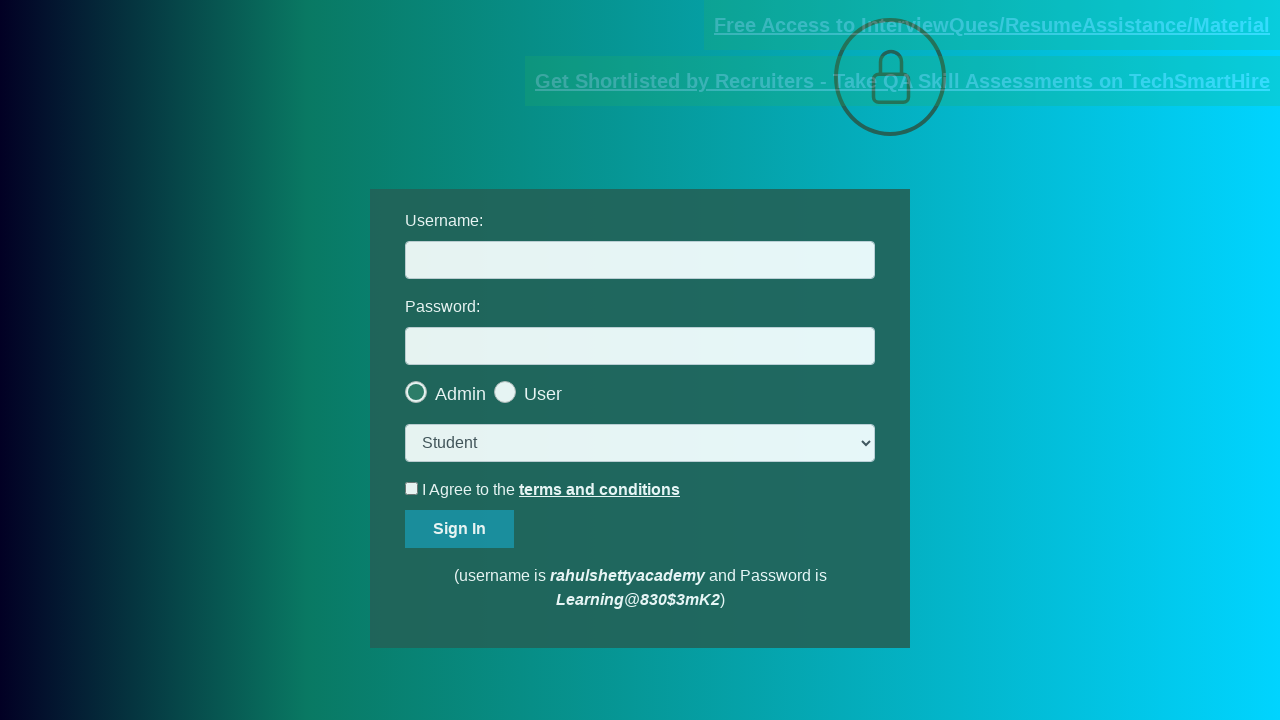

Clicked 'Free Access' link to open popup window at (992, 25) on .blinkingText >> internal:has-text="Free Access"i
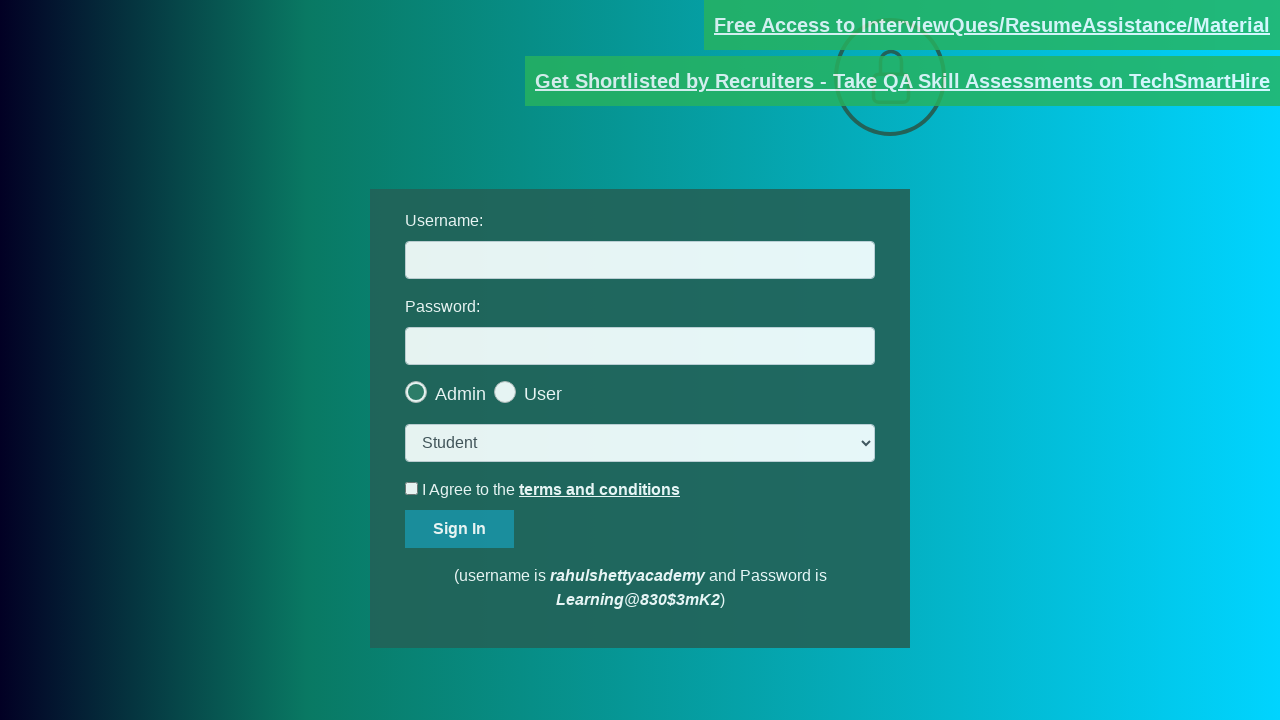

Child page loaded and email element found
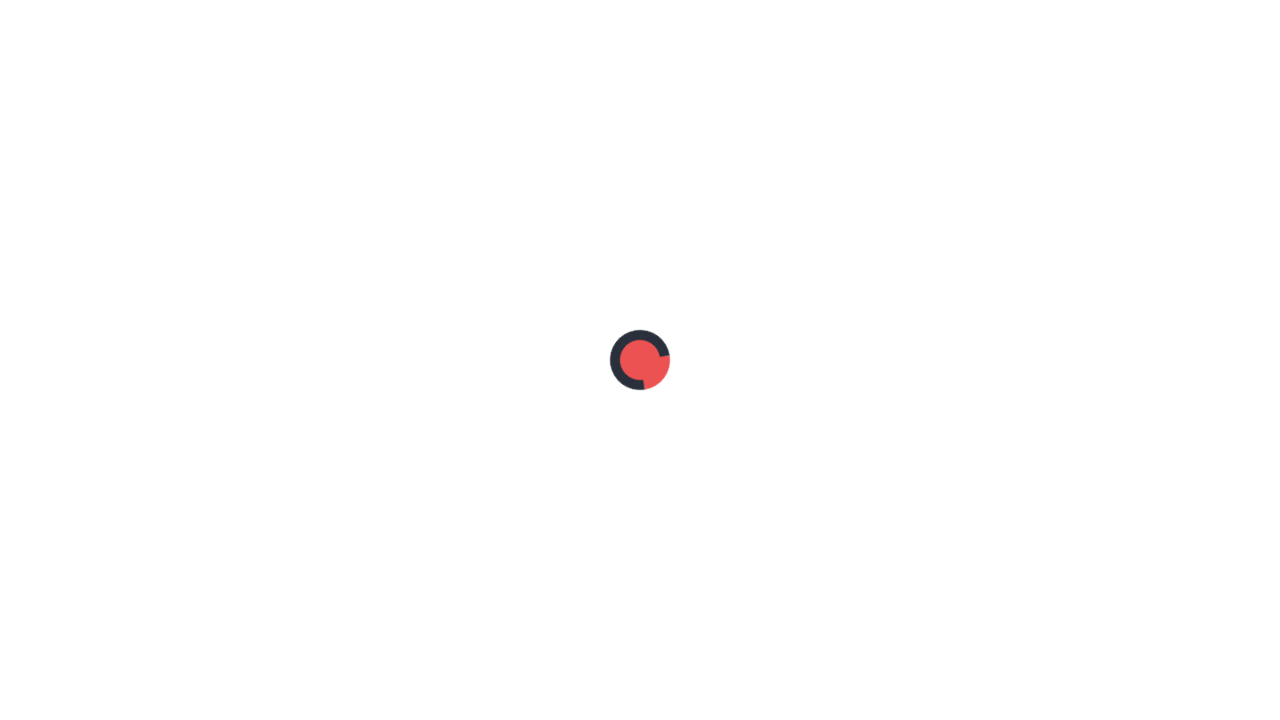

Extracted email text from child page: Please email us at mentor@rahulshettyacademy.com with below template to receive response 
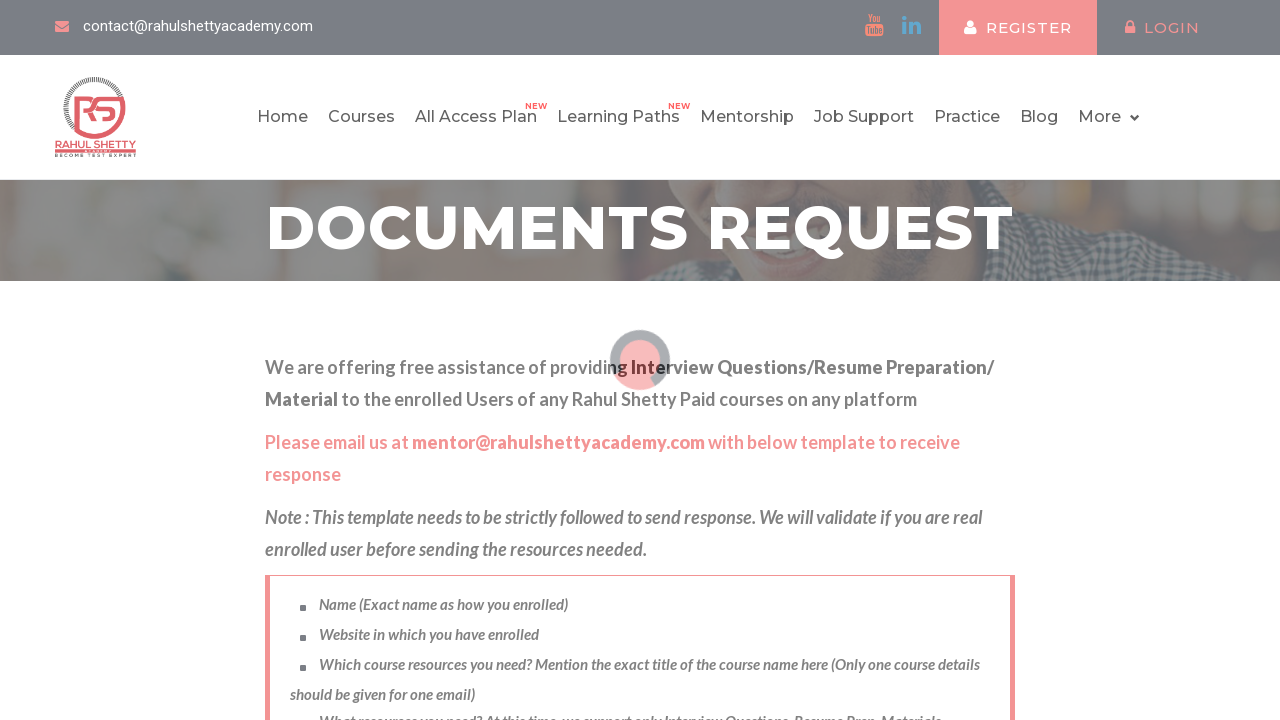

Verified 'mentor@rahulshettyacademy.com' is present in extracted text
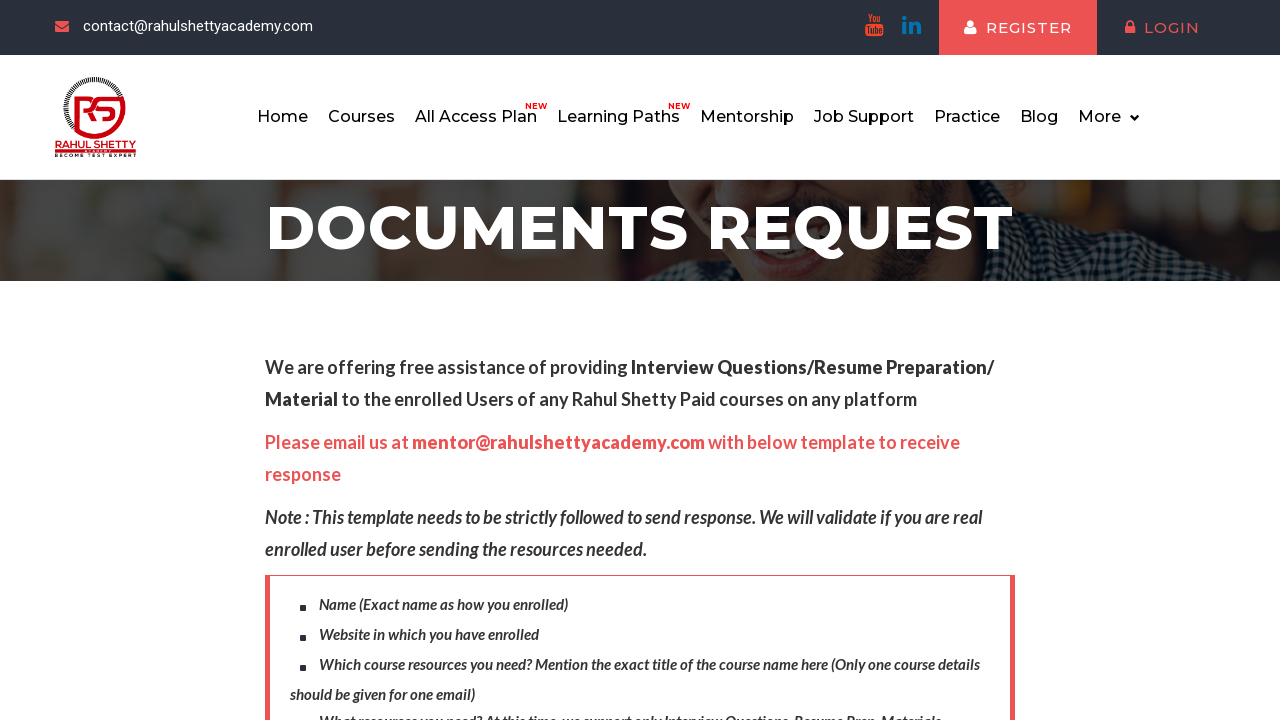

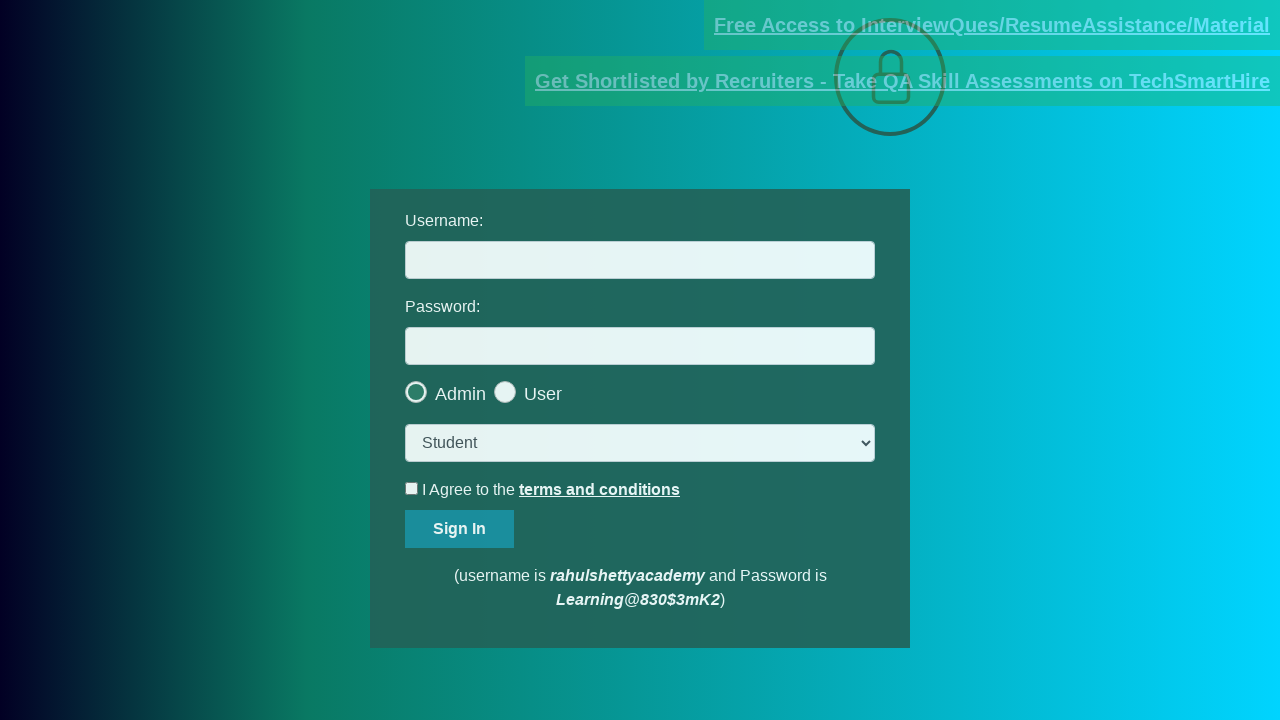